Tests clicking an alert button and verifying the alert text is displayed correctly

Starting URL: https://demoqa.com/alerts

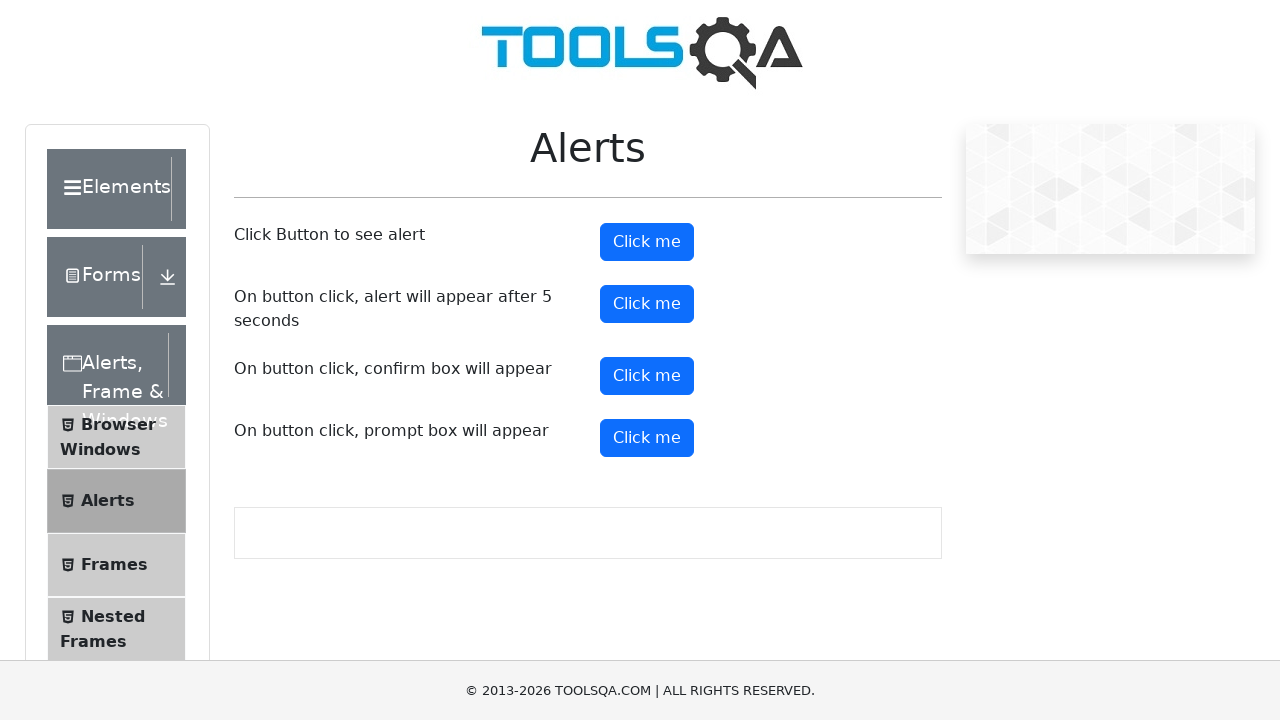

Clicked the alert button at (647, 242) on #alertButton
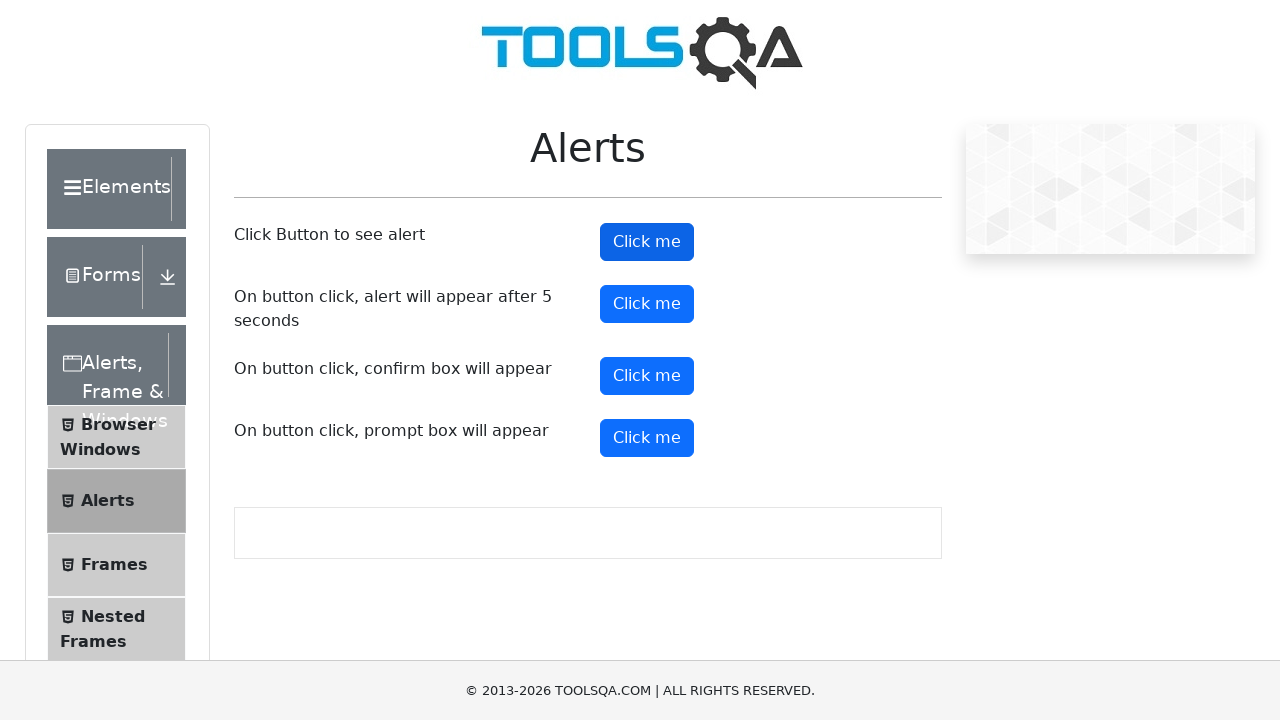

Set up dialog handler to accept alert
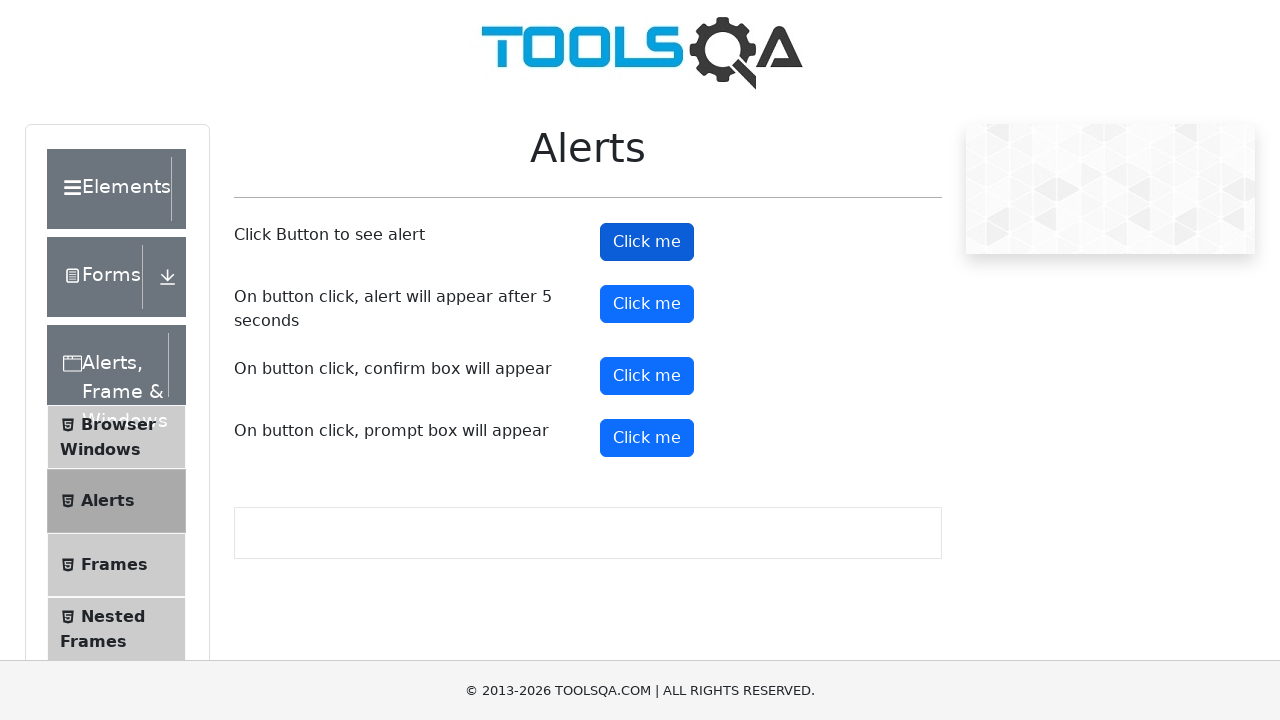

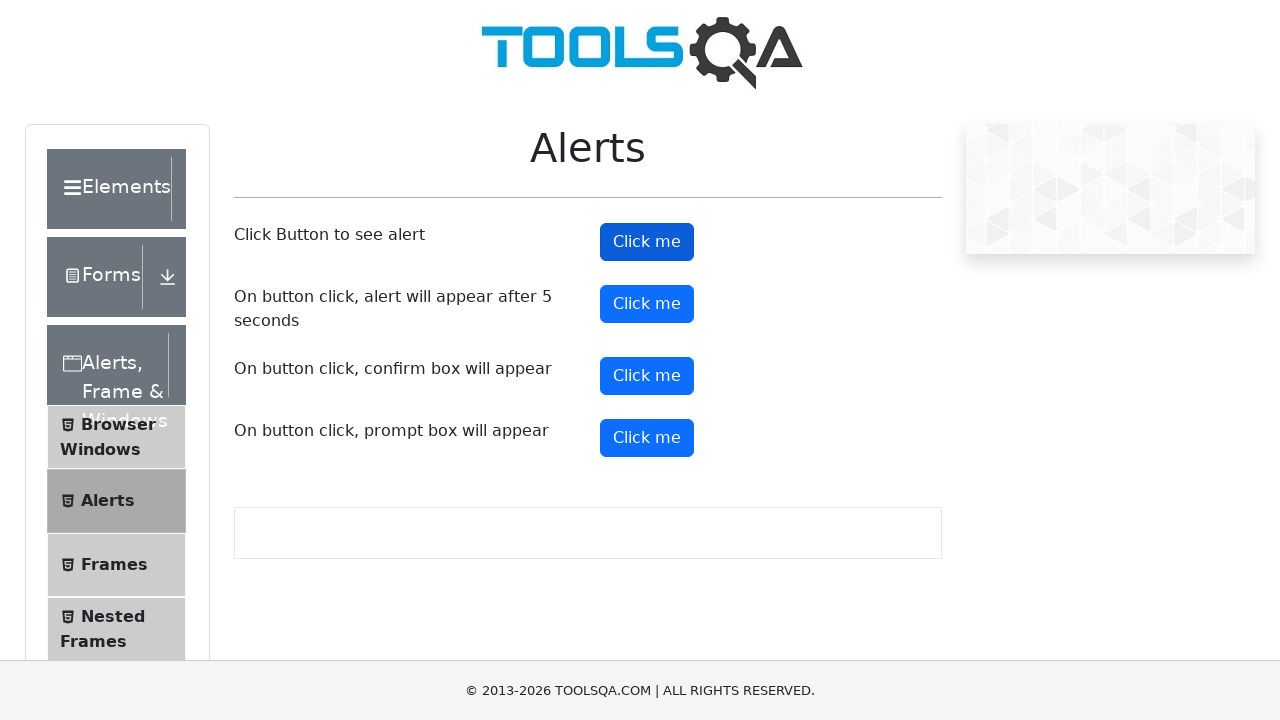